Tests relative locators in Selenium 4 by interacting with form elements using positional relationships (above, below, toLeftOf, toRightOf)

Starting URL: https://rahulshettyacademy.com/angularpractice/

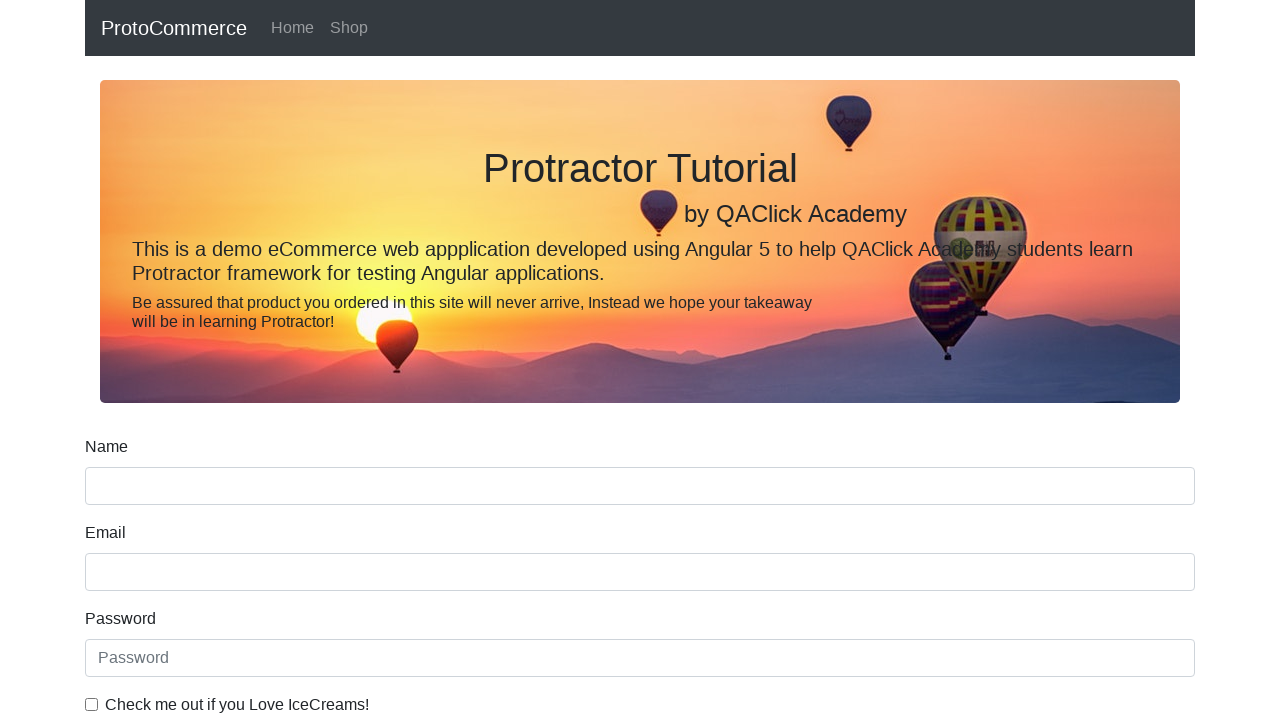

Located name text box element
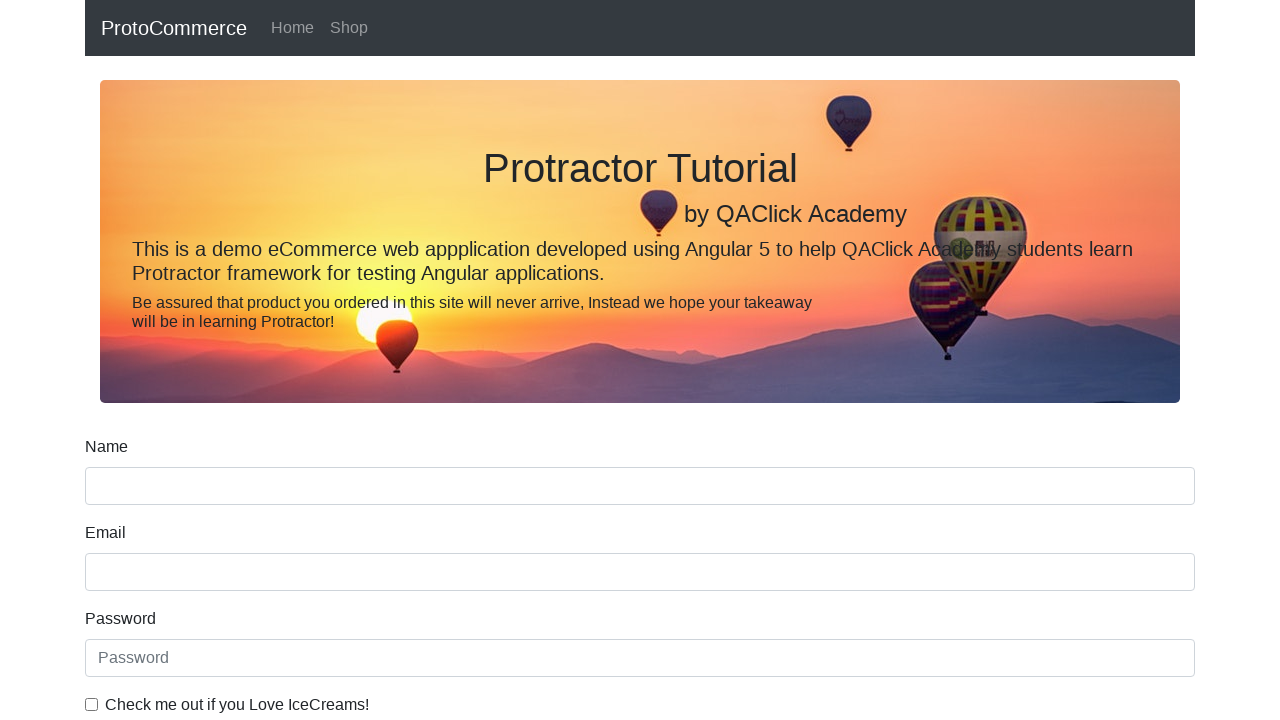

Located label above name field using has-text selector
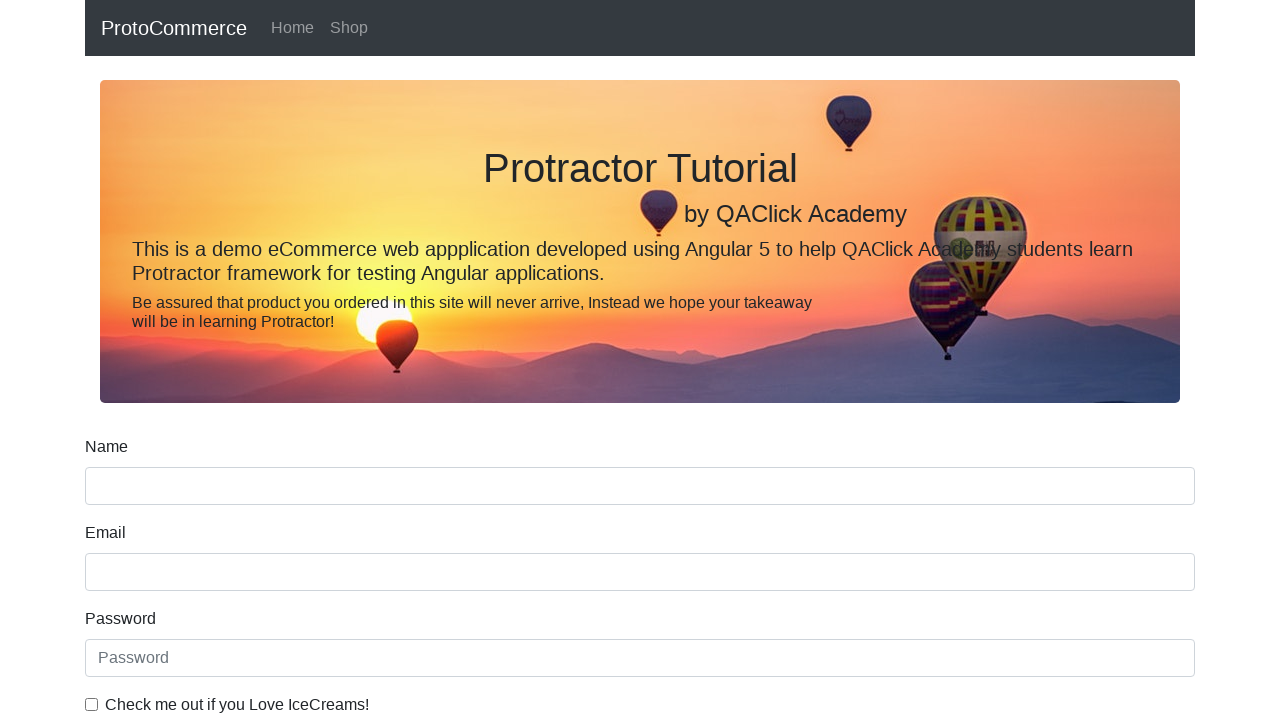

Located email label element
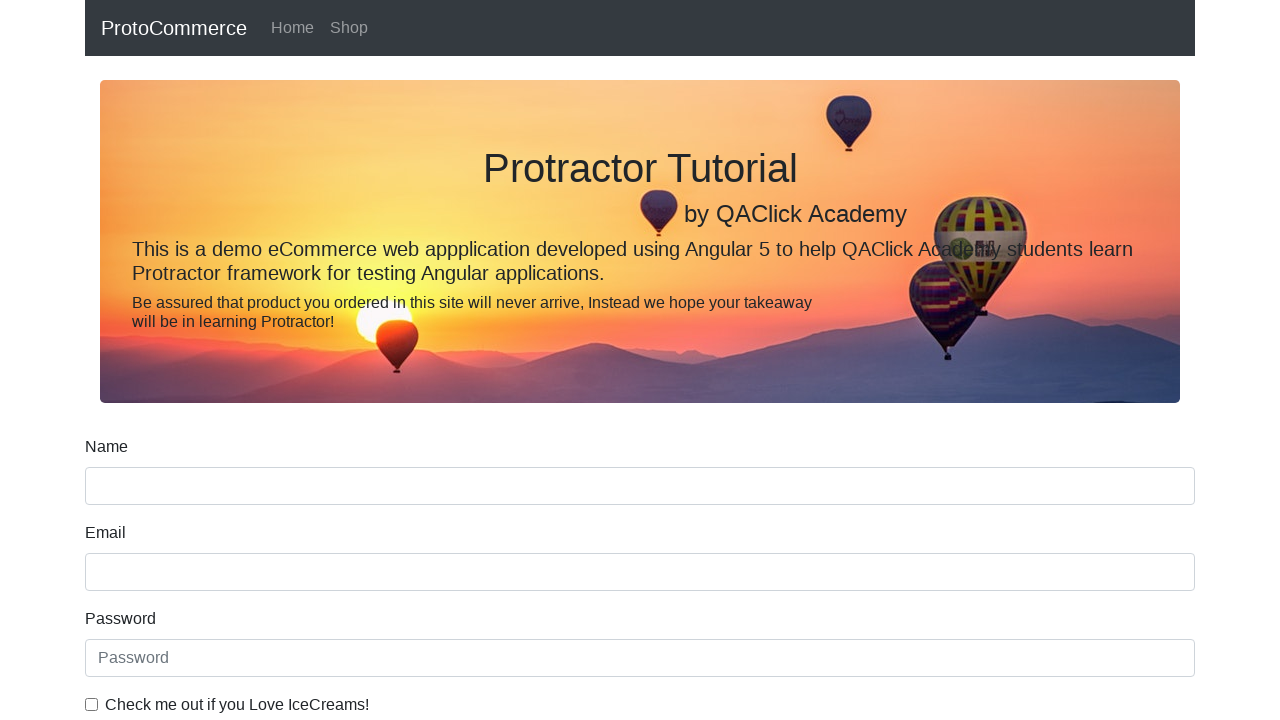

Filled email input field with 'Hello' on input[name='email']
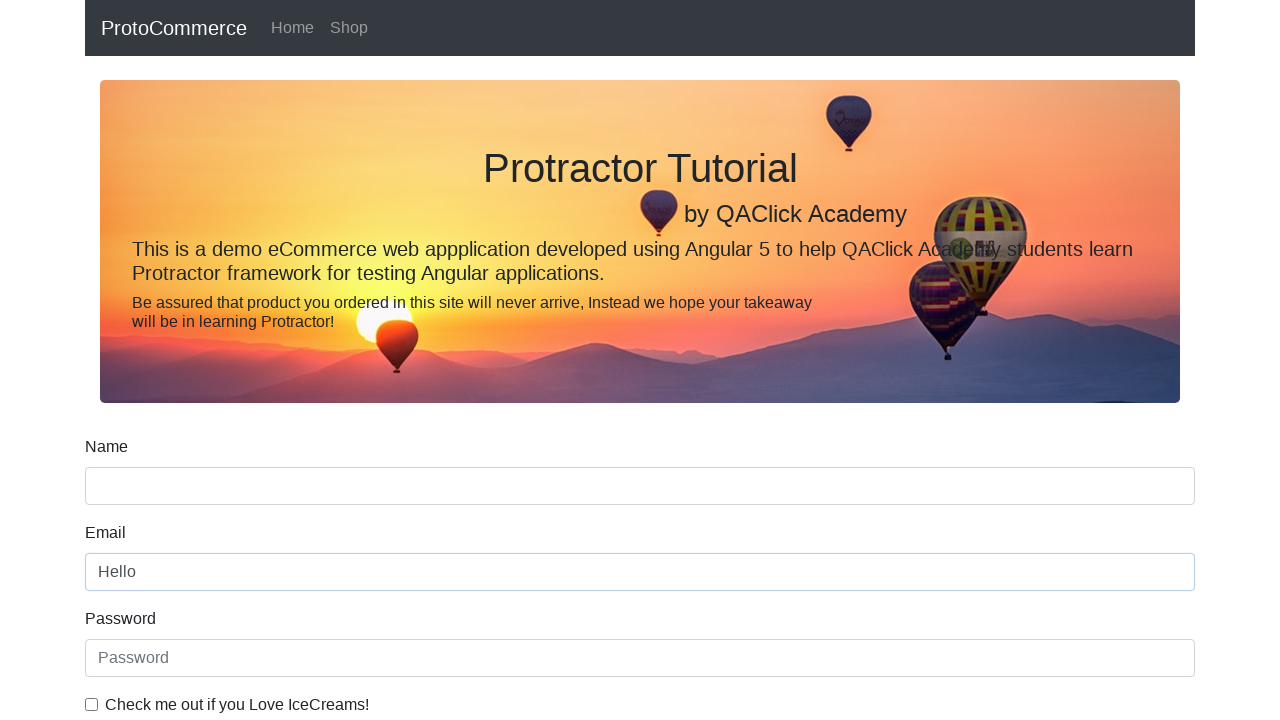

Clicked checkbox for IceCreams preference at (92, 704) on input#exampleCheck1
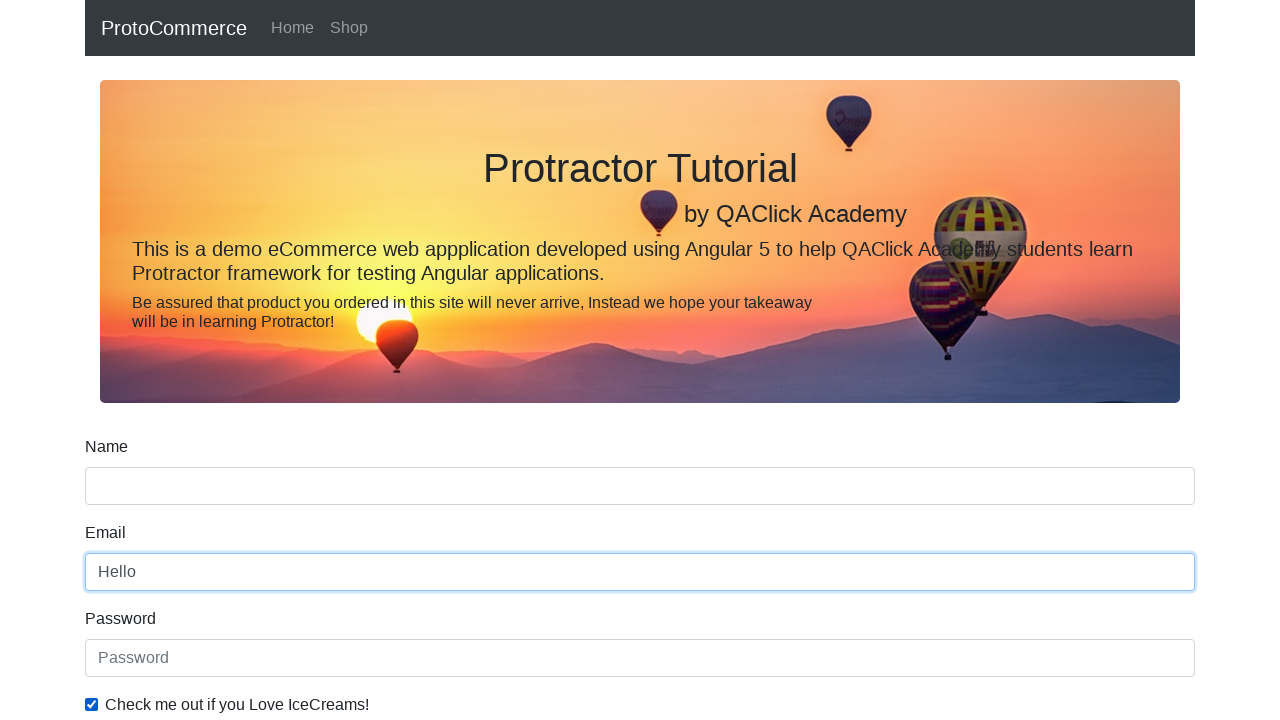

Clicked radio button for Student option at (238, 360) on input#inlineRadio1
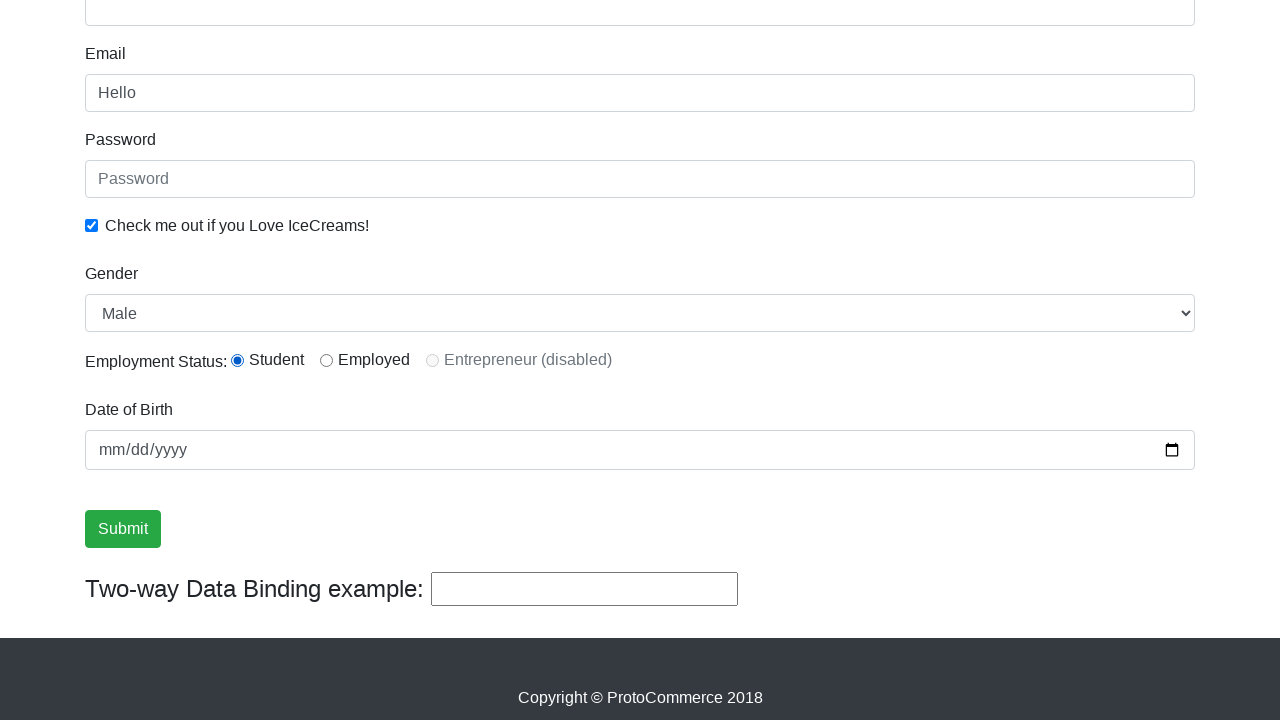

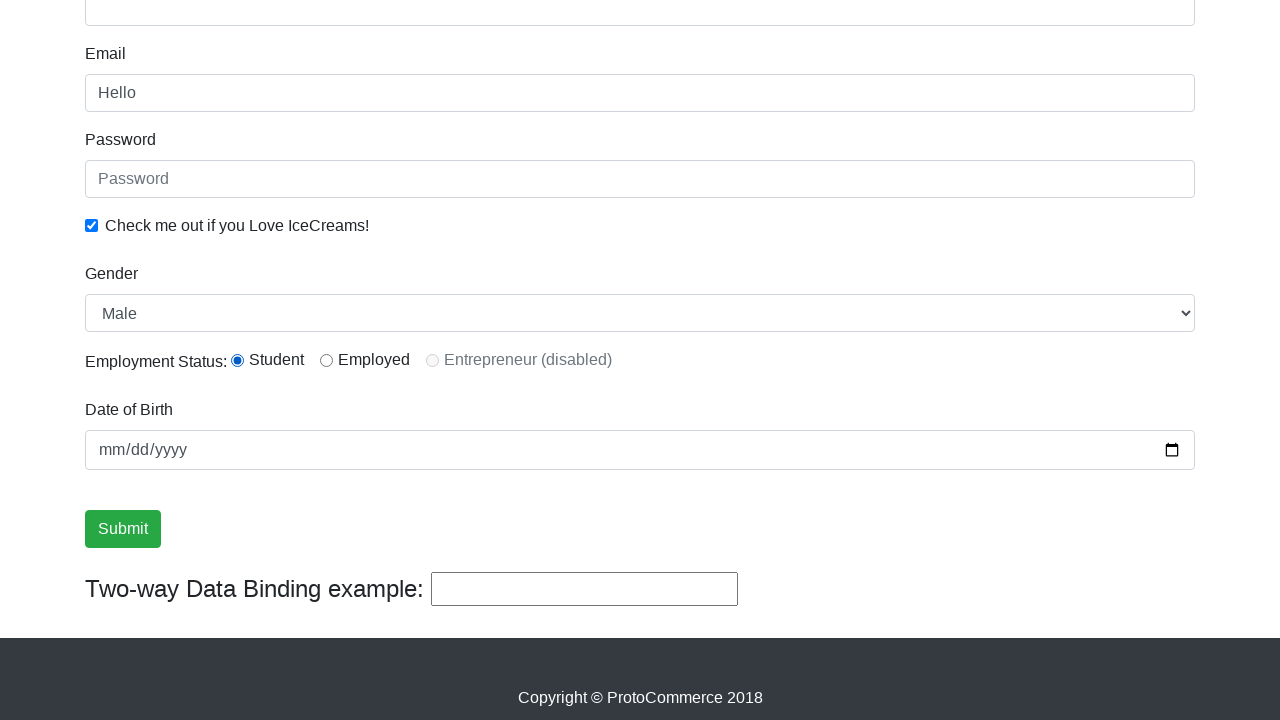